Tests that the complete all checkbox updates state when individual items are completed or cleared

Starting URL: https://demo.playwright.dev/todomvc

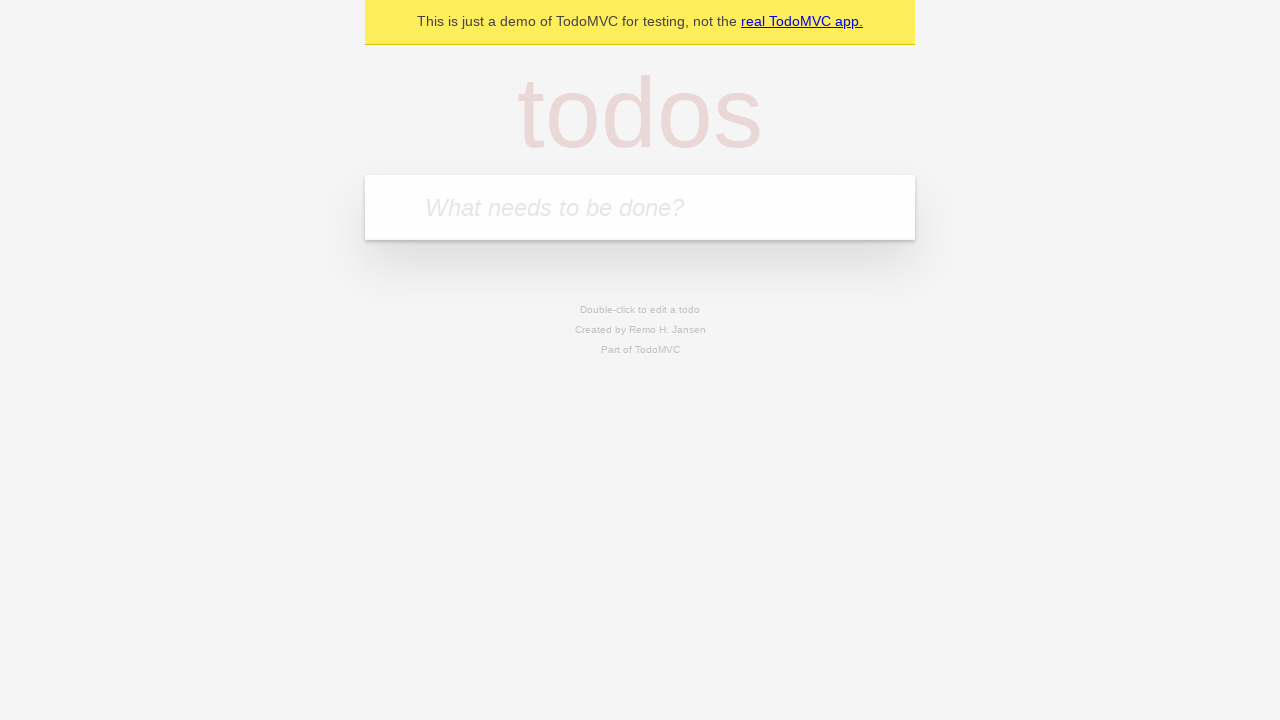

Filled input field with 'buy some cheese' on internal:attr=[placeholder="What needs to be done?"i]
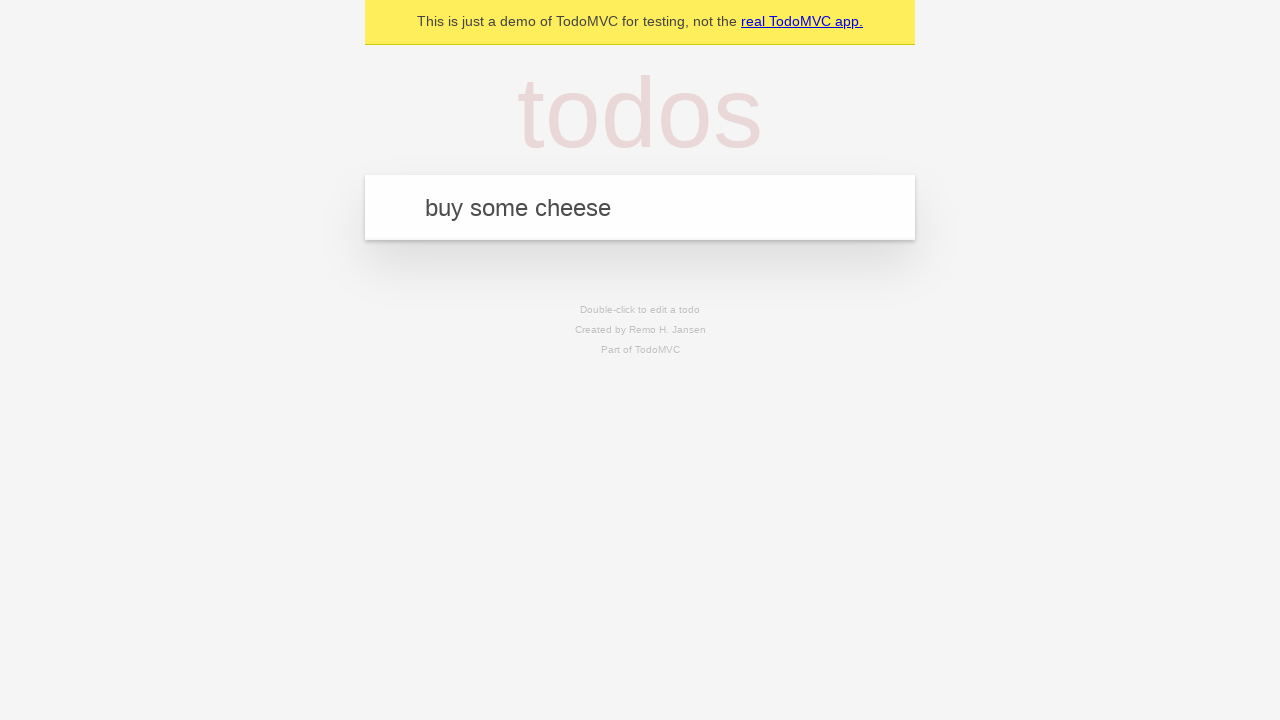

Pressed Enter to add first todo item on internal:attr=[placeholder="What needs to be done?"i]
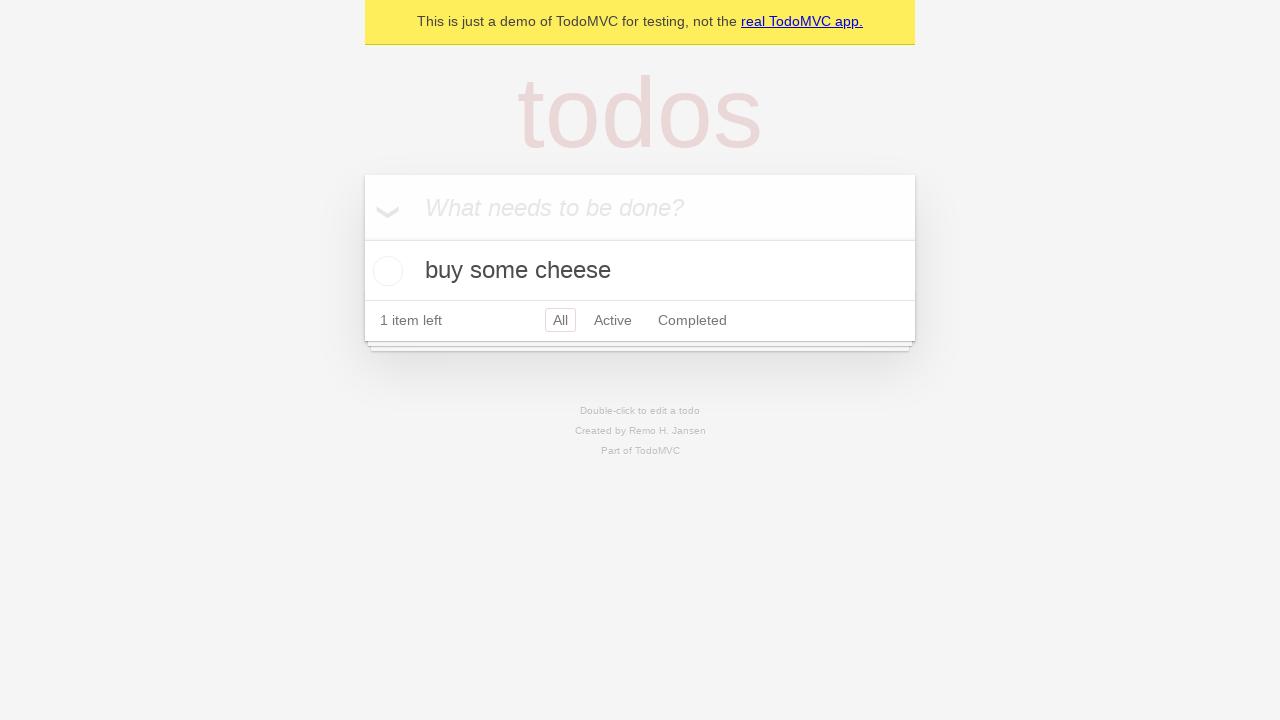

Filled input field with 'feed the cat' on internal:attr=[placeholder="What needs to be done?"i]
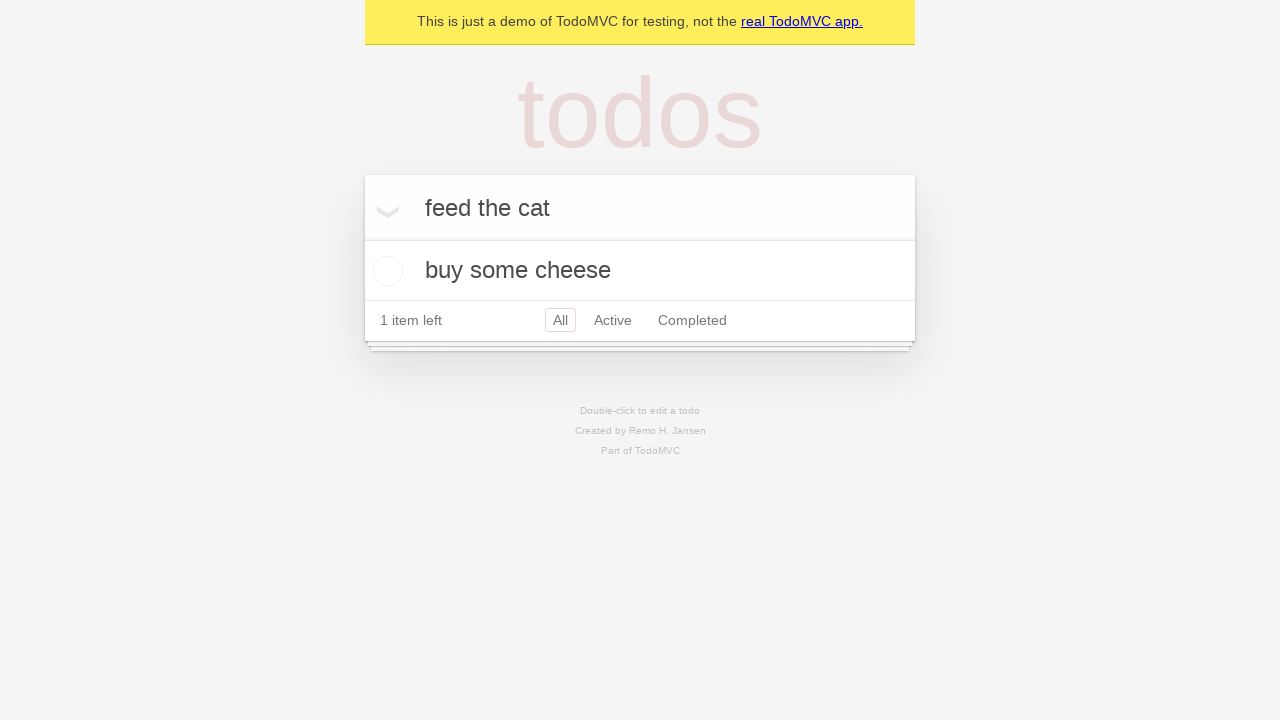

Pressed Enter to add second todo item on internal:attr=[placeholder="What needs to be done?"i]
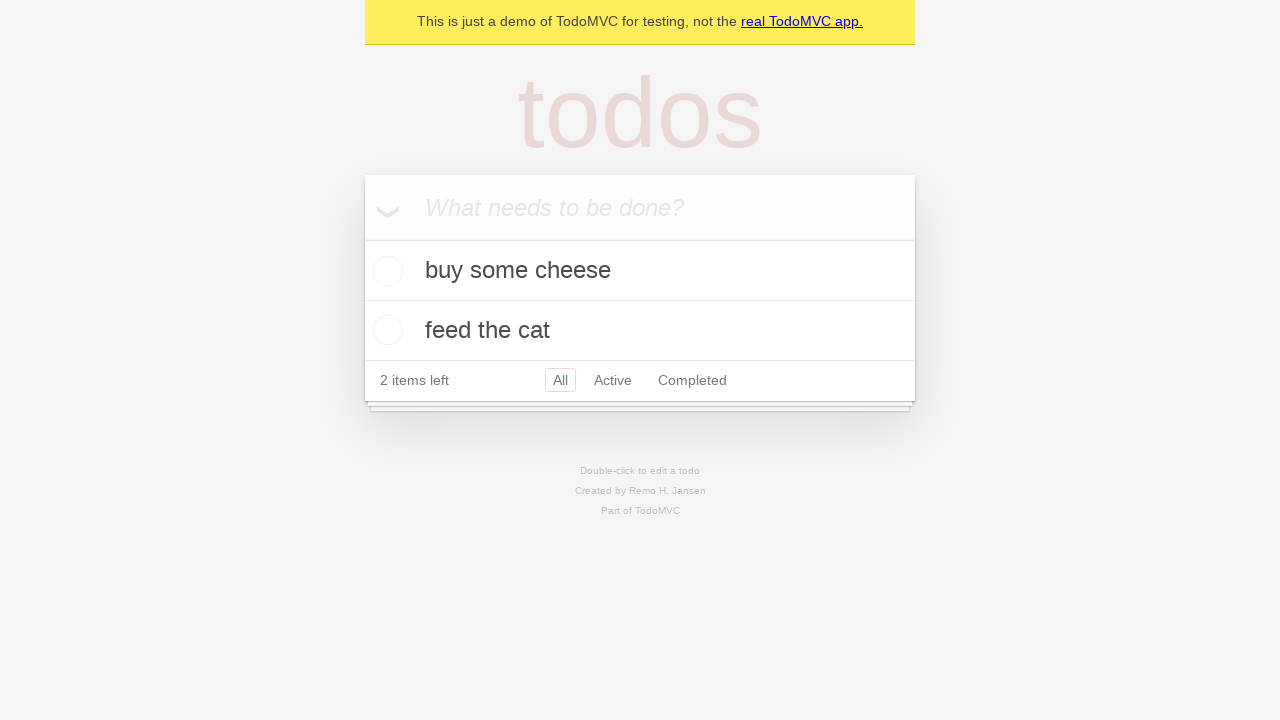

Filled input field with 'book a doctors appointment' on internal:attr=[placeholder="What needs to be done?"i]
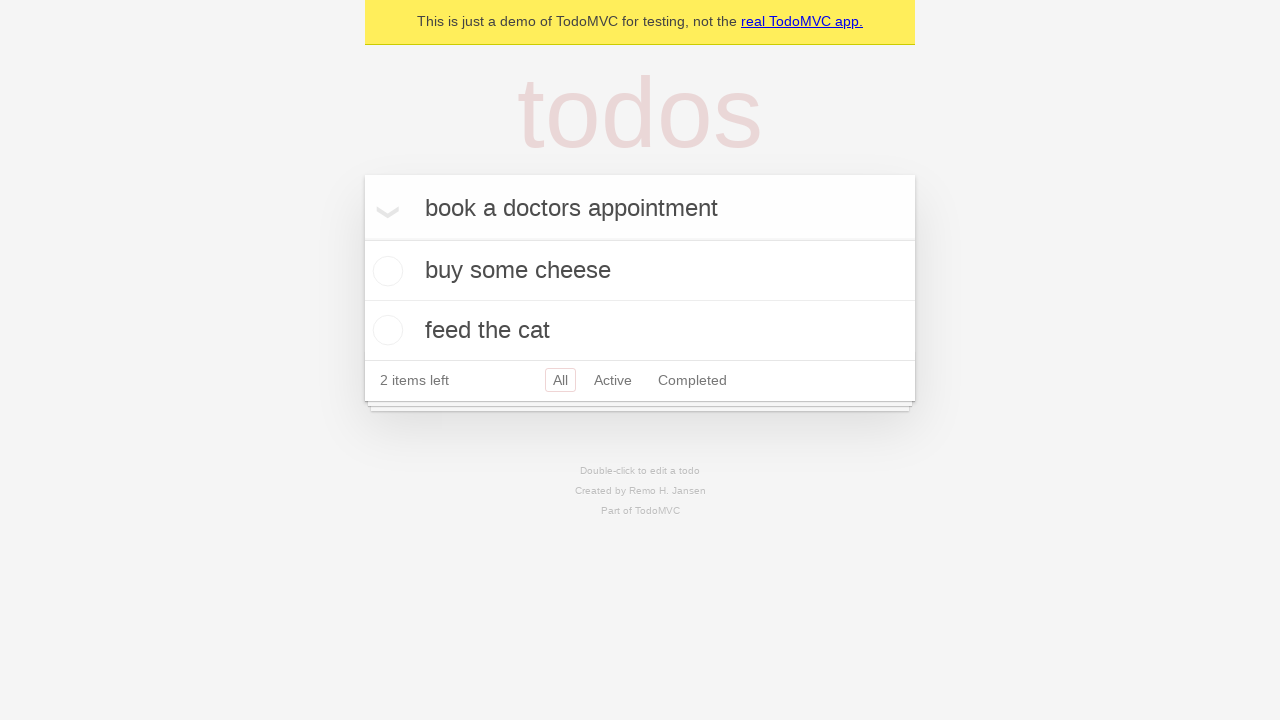

Pressed Enter to add third todo item on internal:attr=[placeholder="What needs to be done?"i]
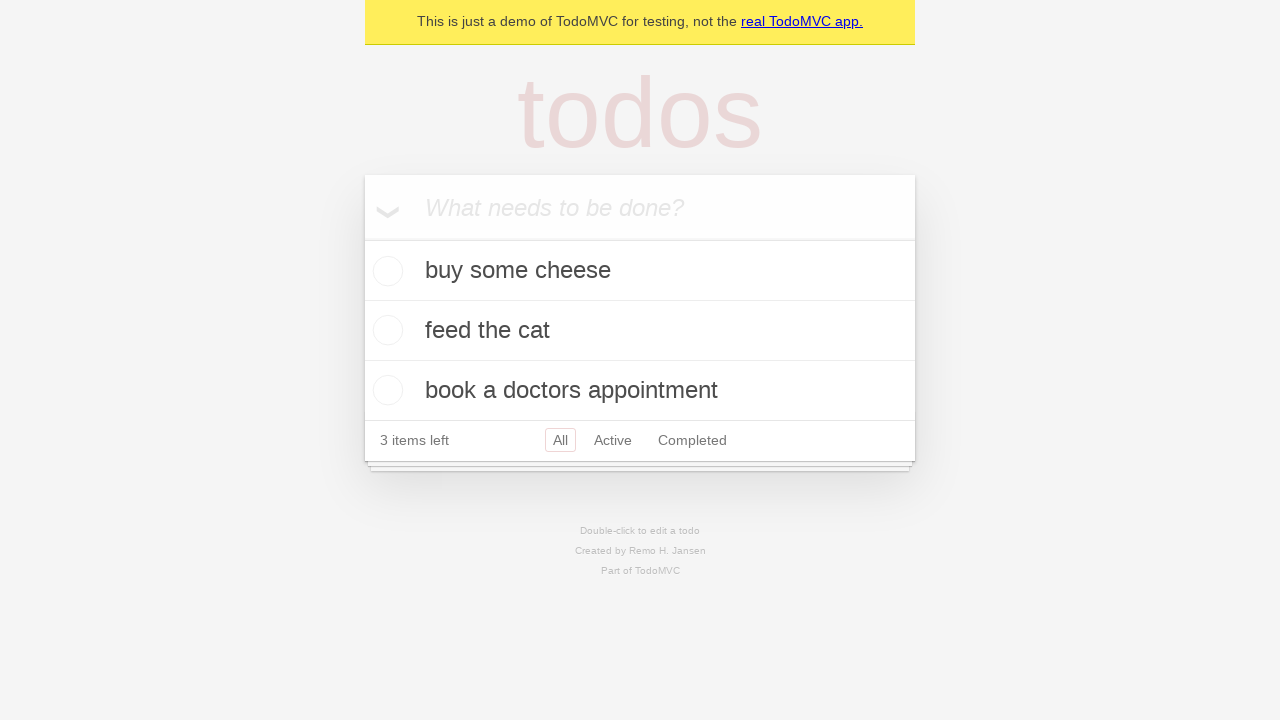

Checked 'Mark all as complete' checkbox to complete all todos at (362, 238) on internal:label="Mark all as complete"i
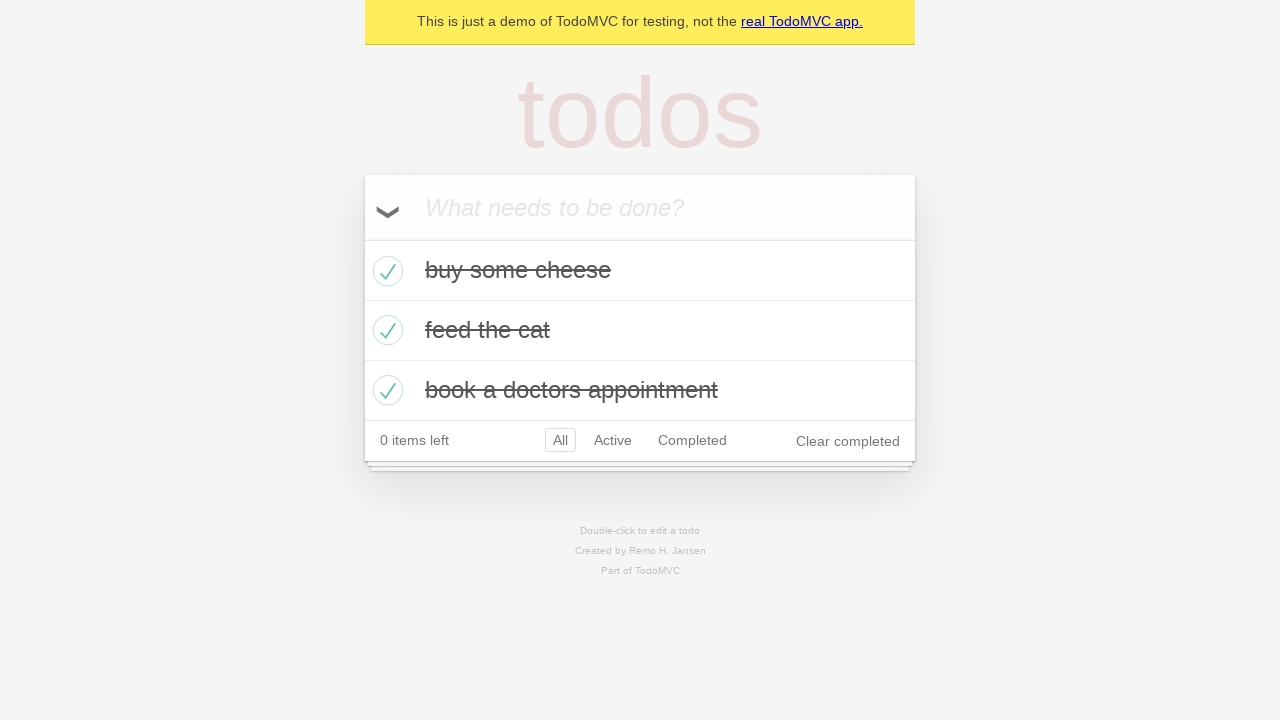

Unchecked first todo item checkbox at (385, 271) on internal:testid=[data-testid="todo-item"s] >> nth=0 >> internal:role=checkbox
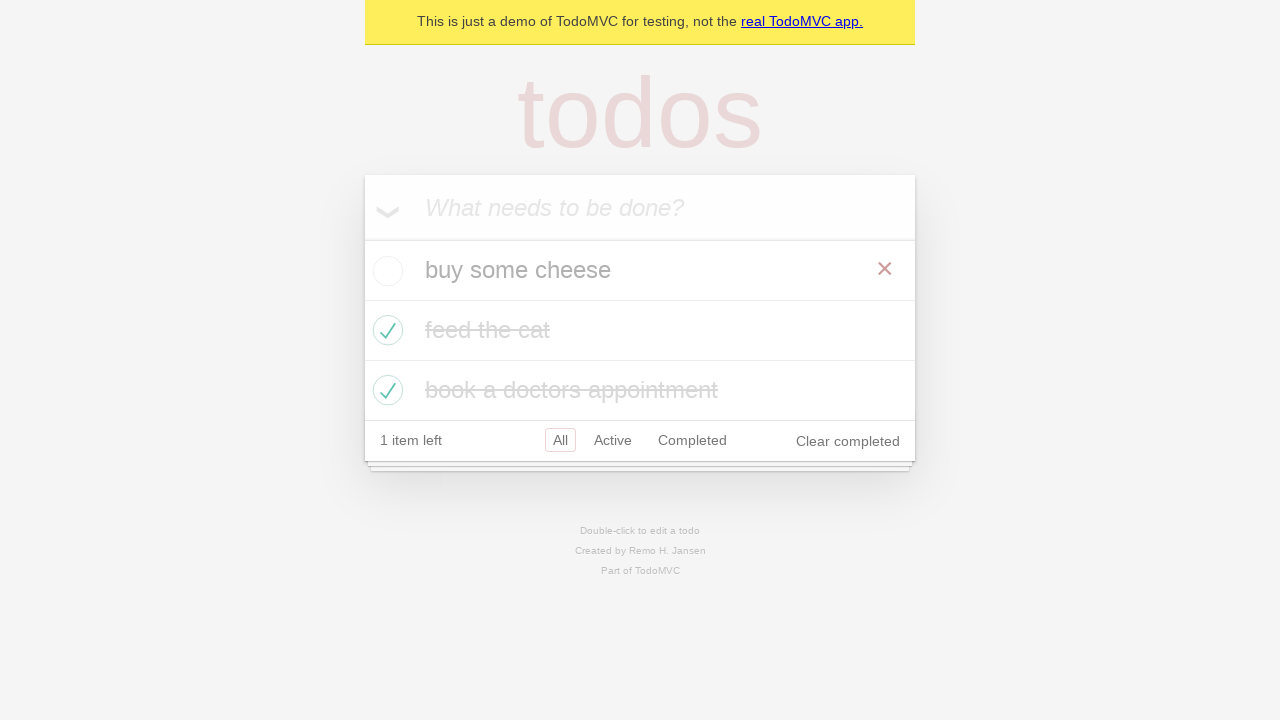

Checked first todo item checkbox again at (385, 271) on internal:testid=[data-testid="todo-item"s] >> nth=0 >> internal:role=checkbox
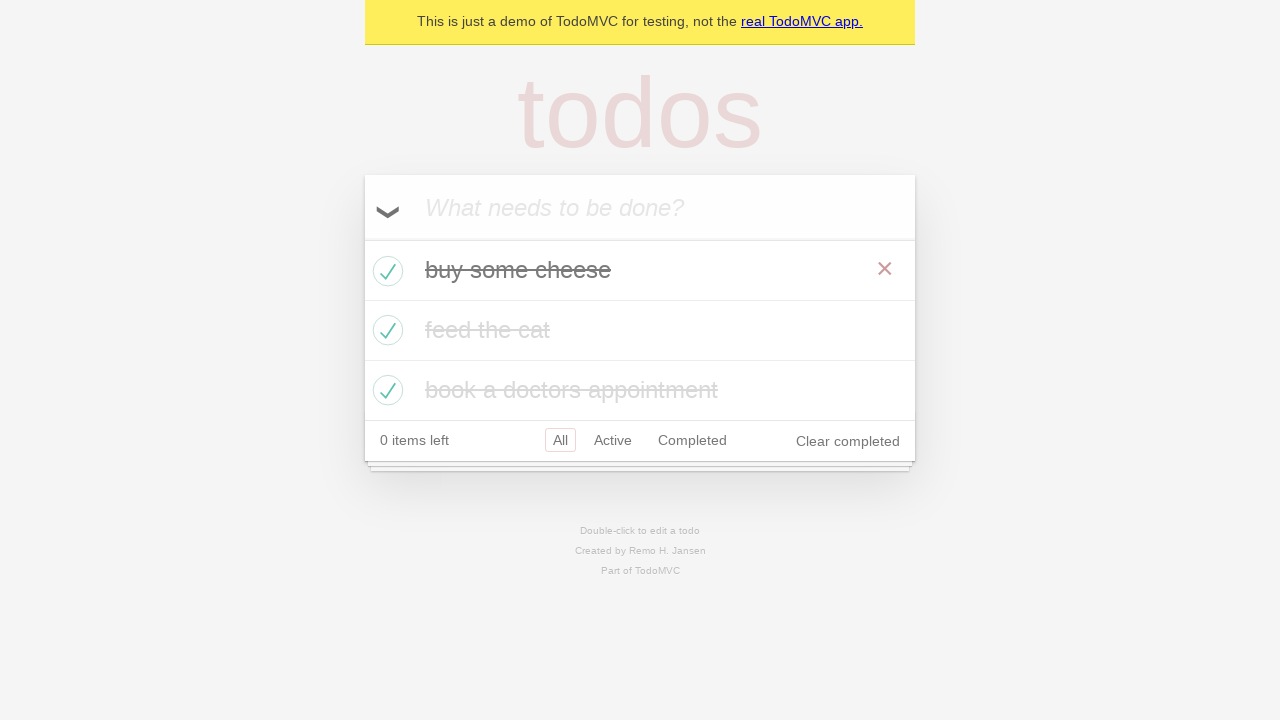

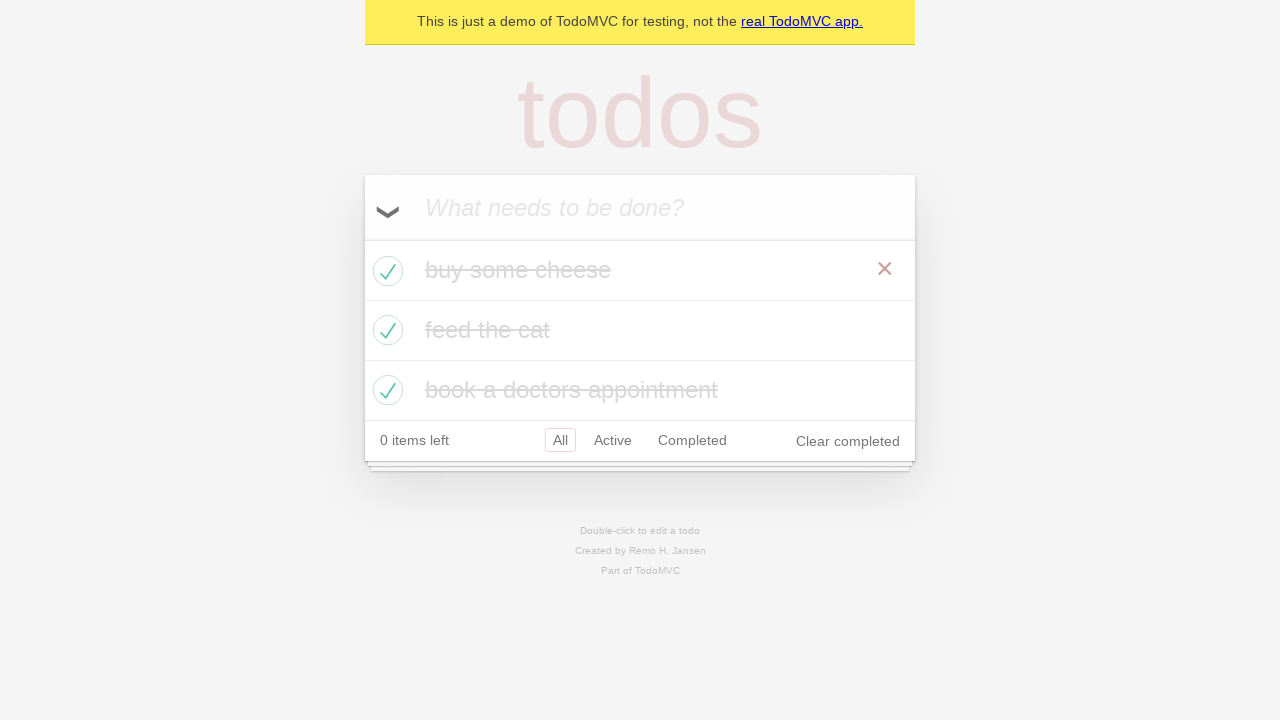